Tests all major pages of the site (home, reading, blog, about) by navigating to each and verifying they load successfully.

Starting URL: https://test-studio-firebase.vercel.app

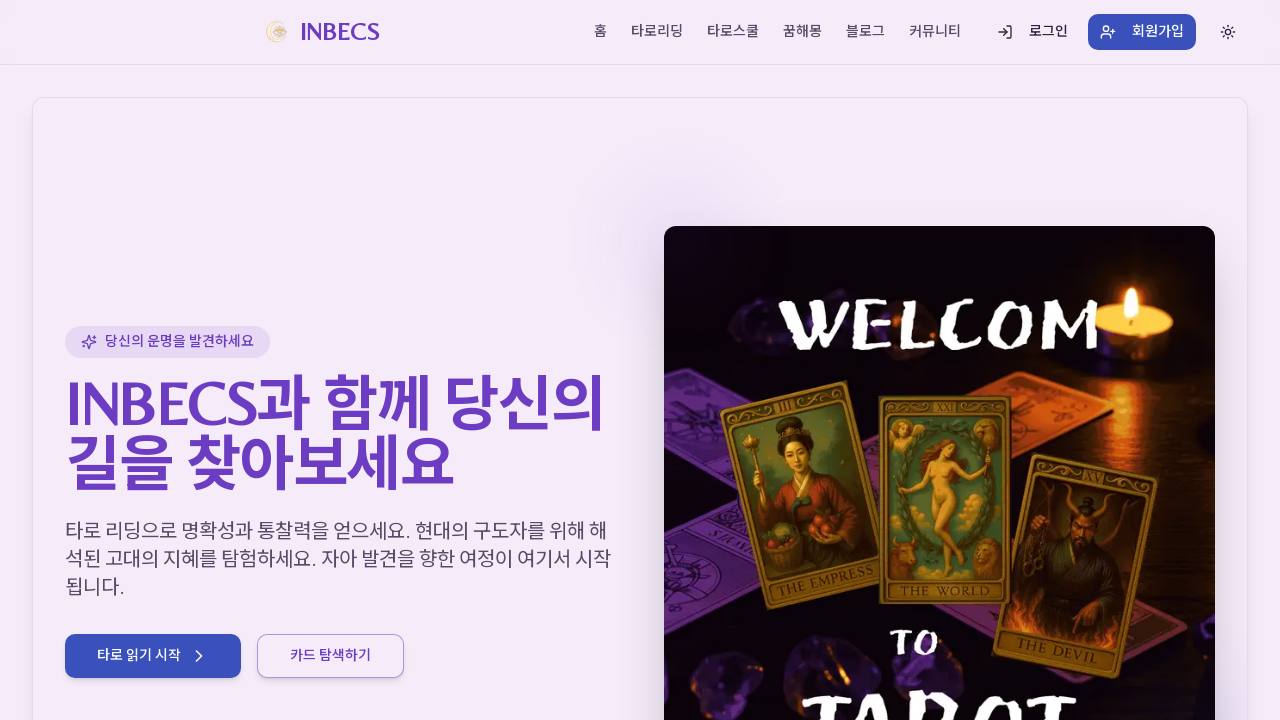

Navigated to https://test-studio-firebase.vercel.app/
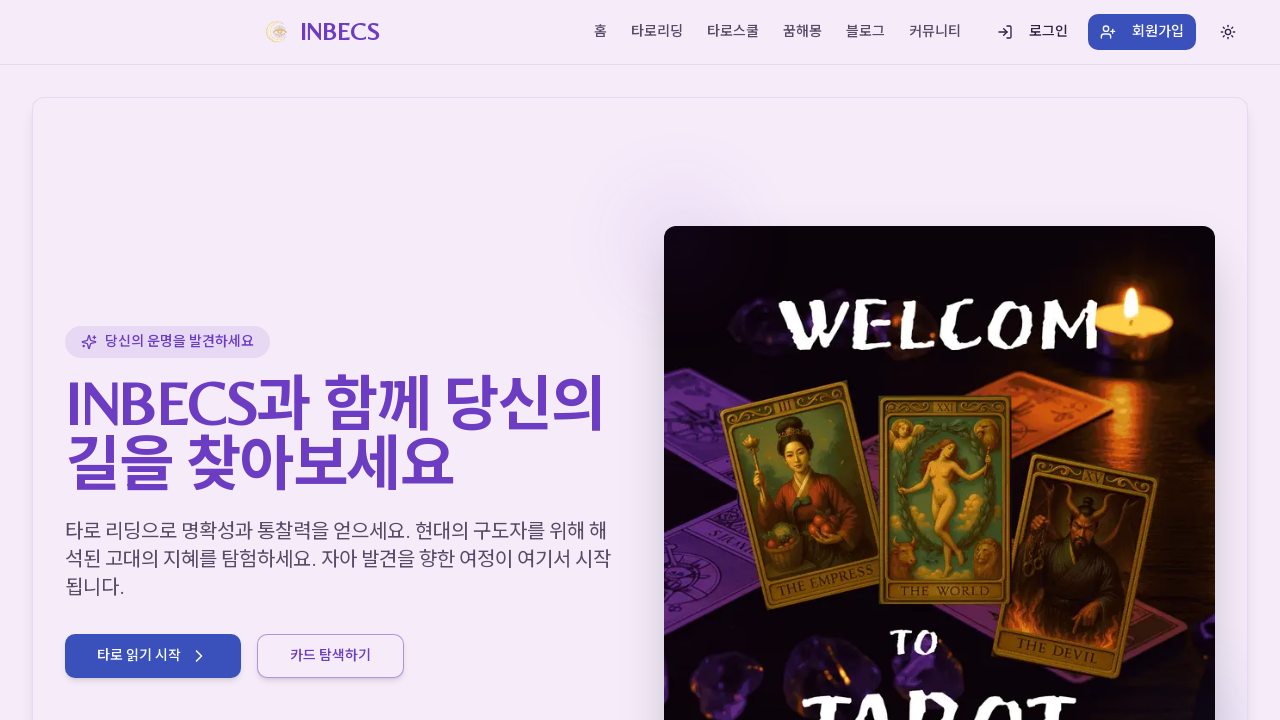

Page at / reached networkidle state
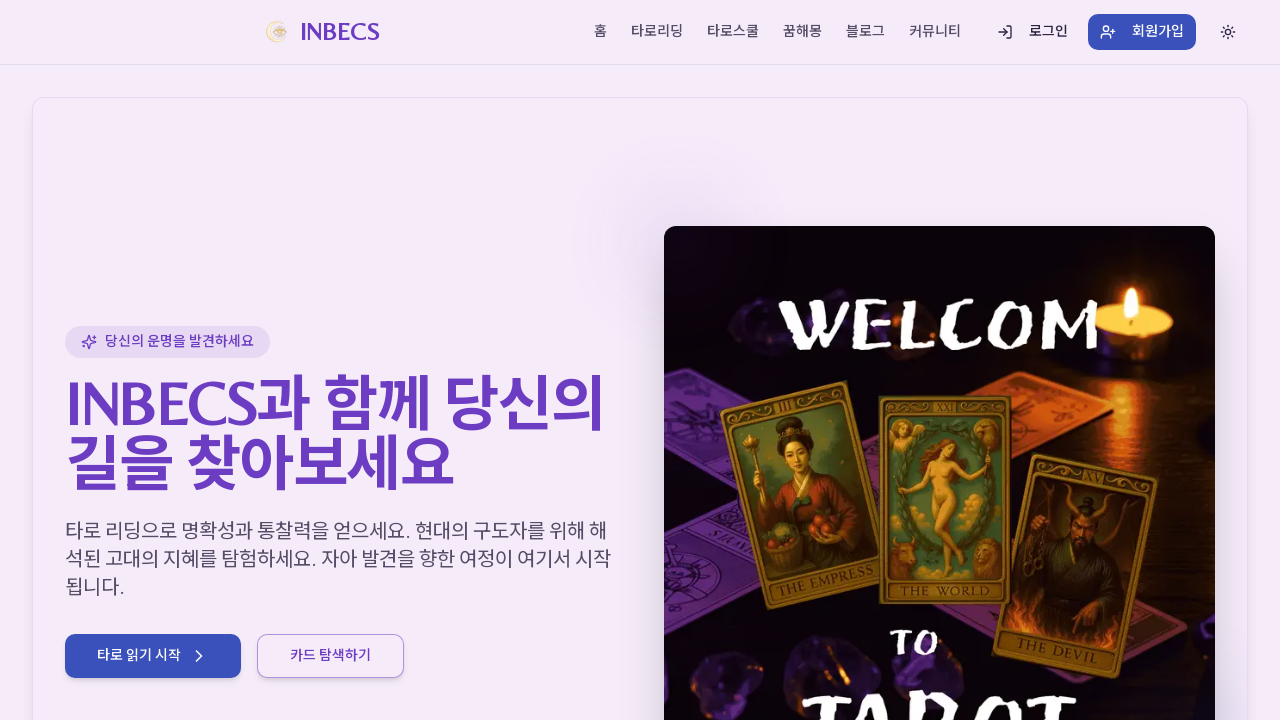

Retrieved page title: INBECS - AI 타로와 함께 내면 탐험
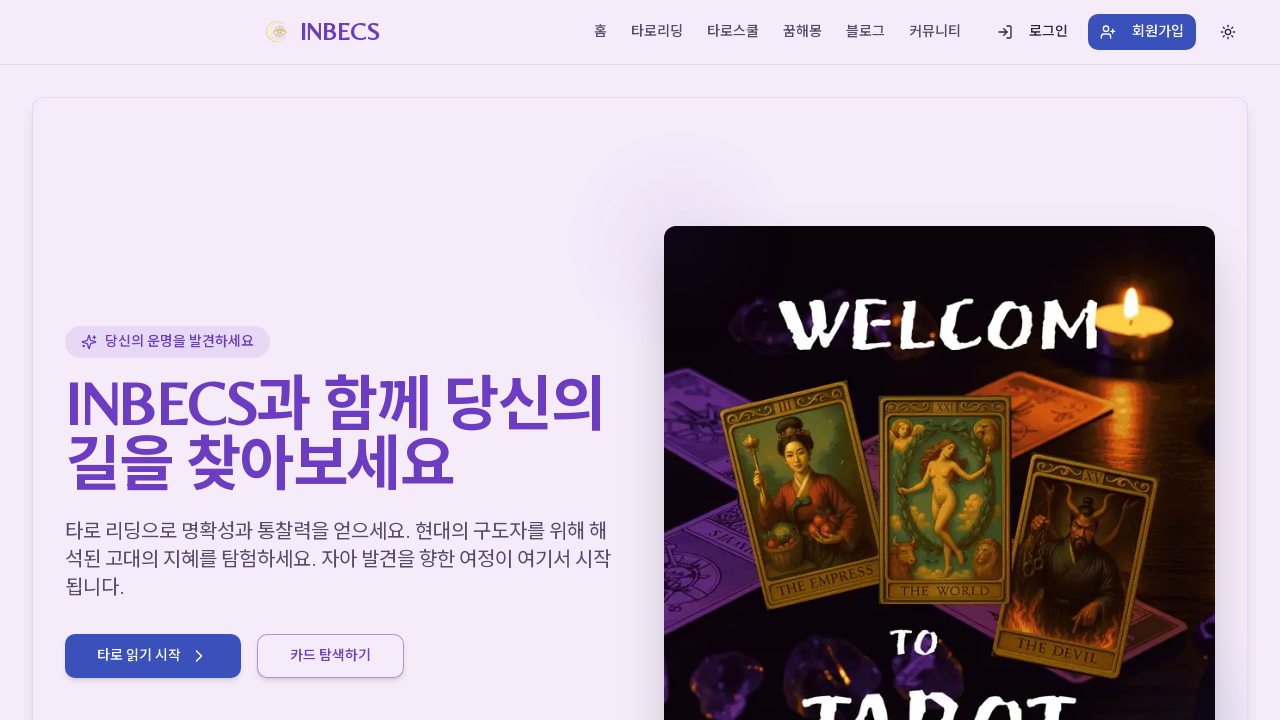

Navigated to https://test-studio-firebase.vercel.app/reading
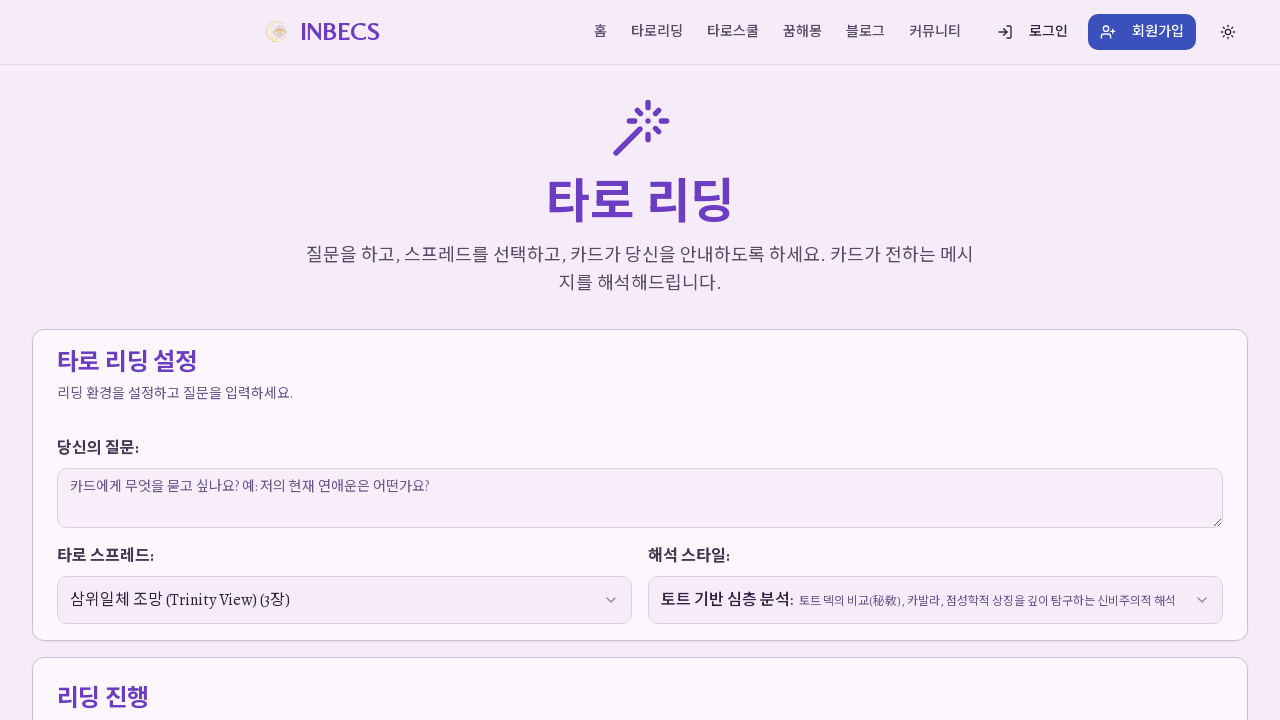

Page at /reading reached networkidle state
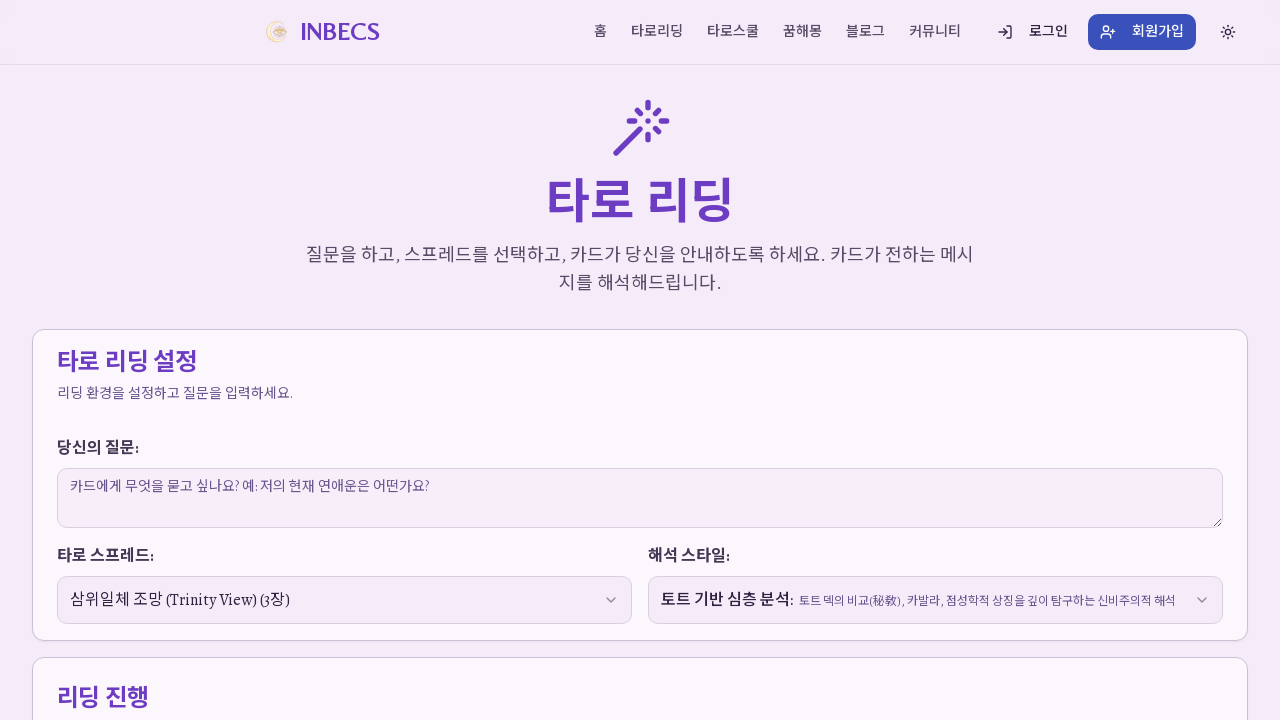

Retrieved page title: 무료 AI 타로 리딩 - 1장/3장/켈틱크로스 | INBECS - INBECS
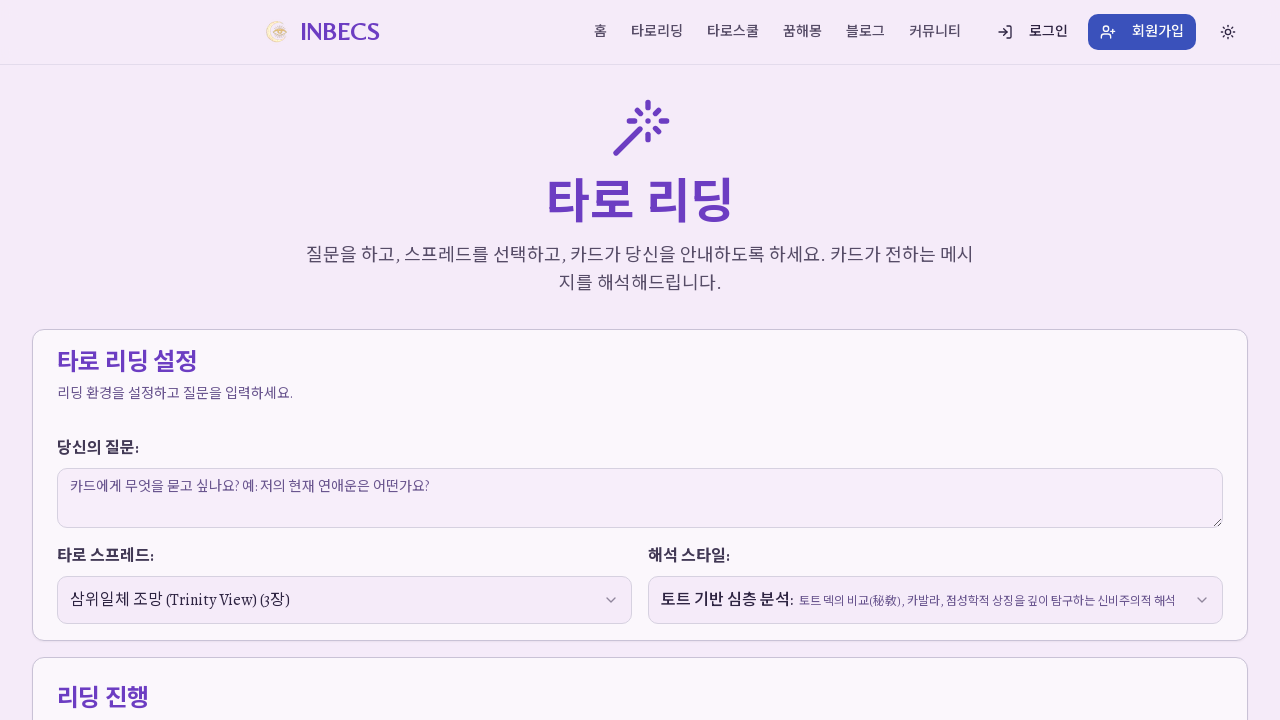

Navigated to https://test-studio-firebase.vercel.app/blog
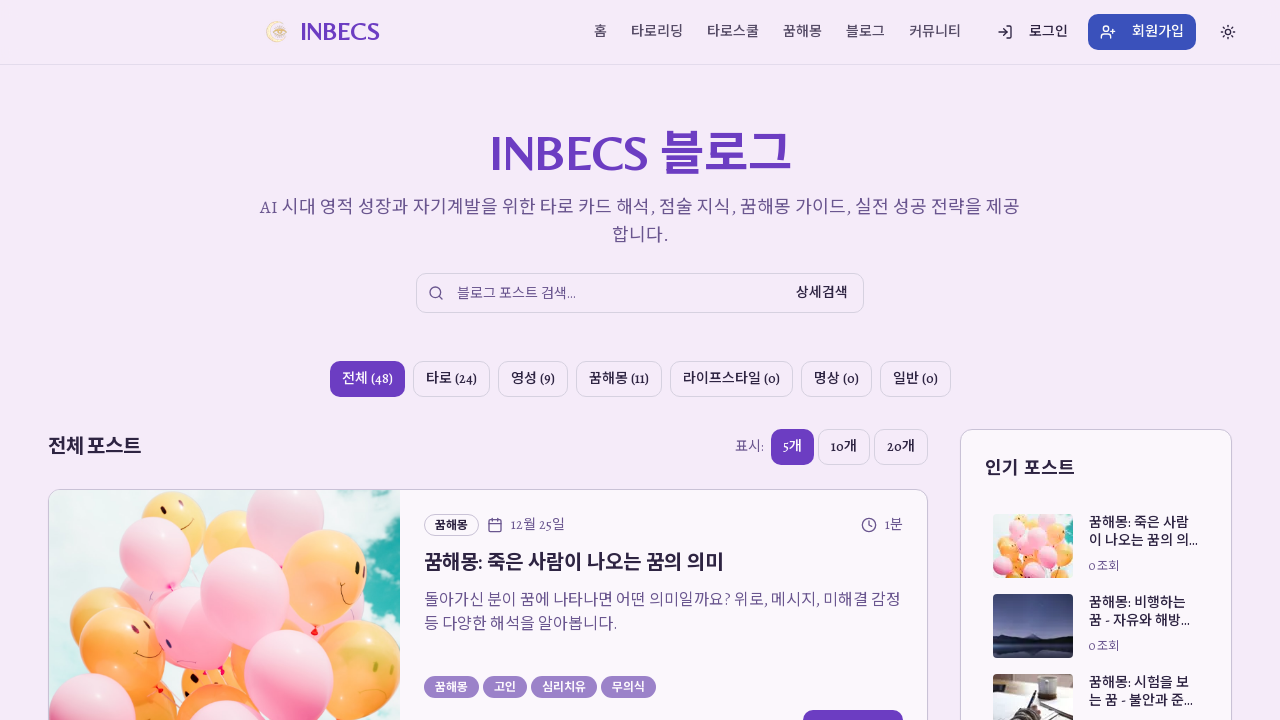

Page at /blog reached networkidle state
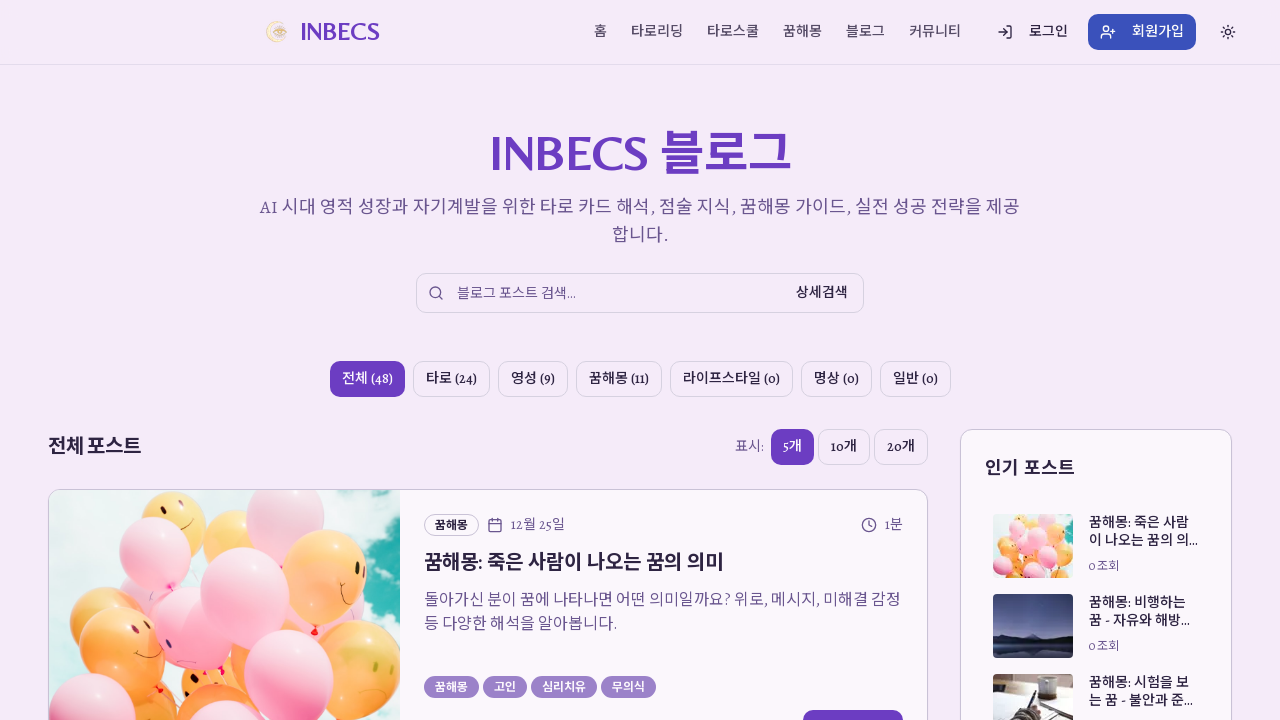

Retrieved page title: 블로그 | INBECS - 타로, 점술, 꿈해몽, 자기계발 전문 블로그 - INBECS
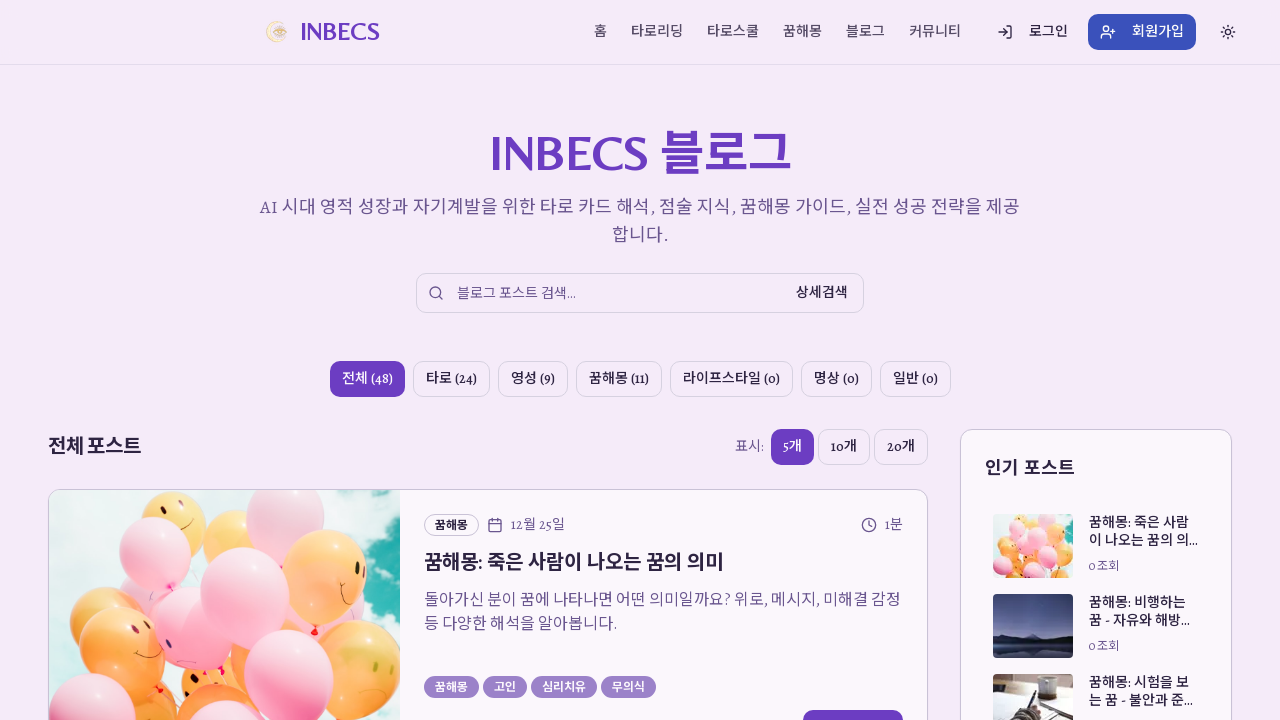

Navigated to https://test-studio-firebase.vercel.app/about
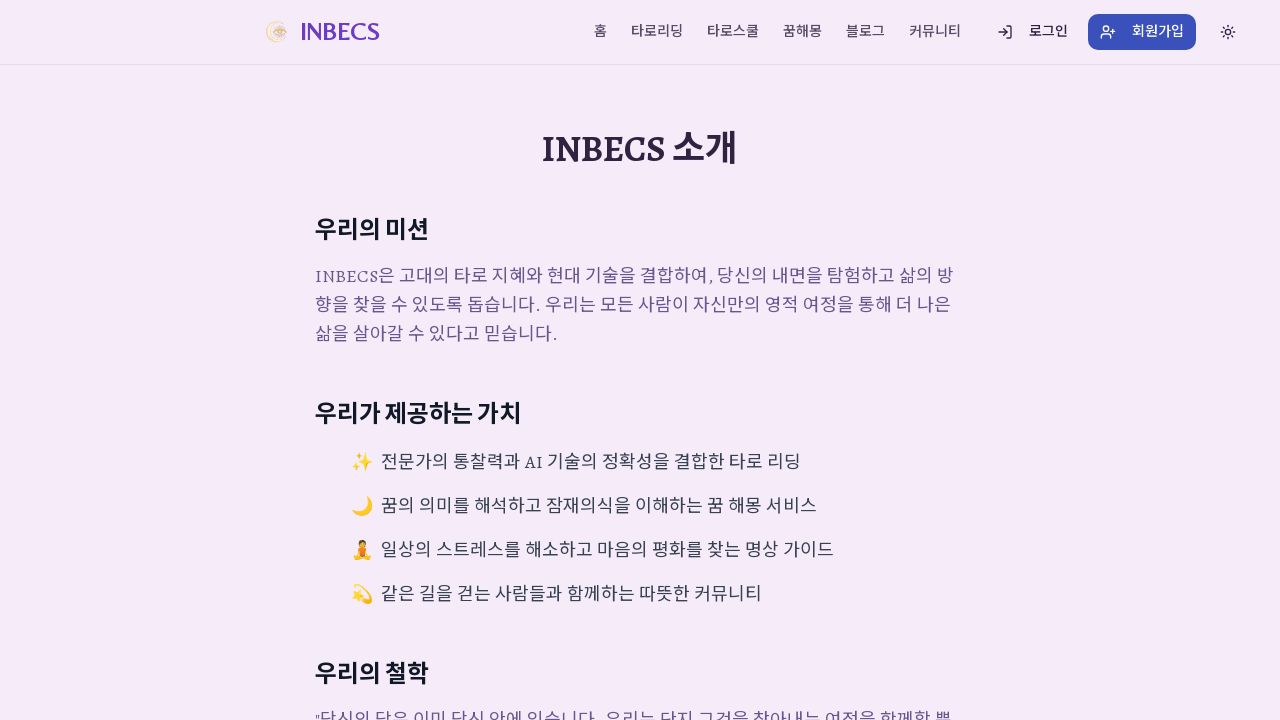

Page at /about reached networkidle state
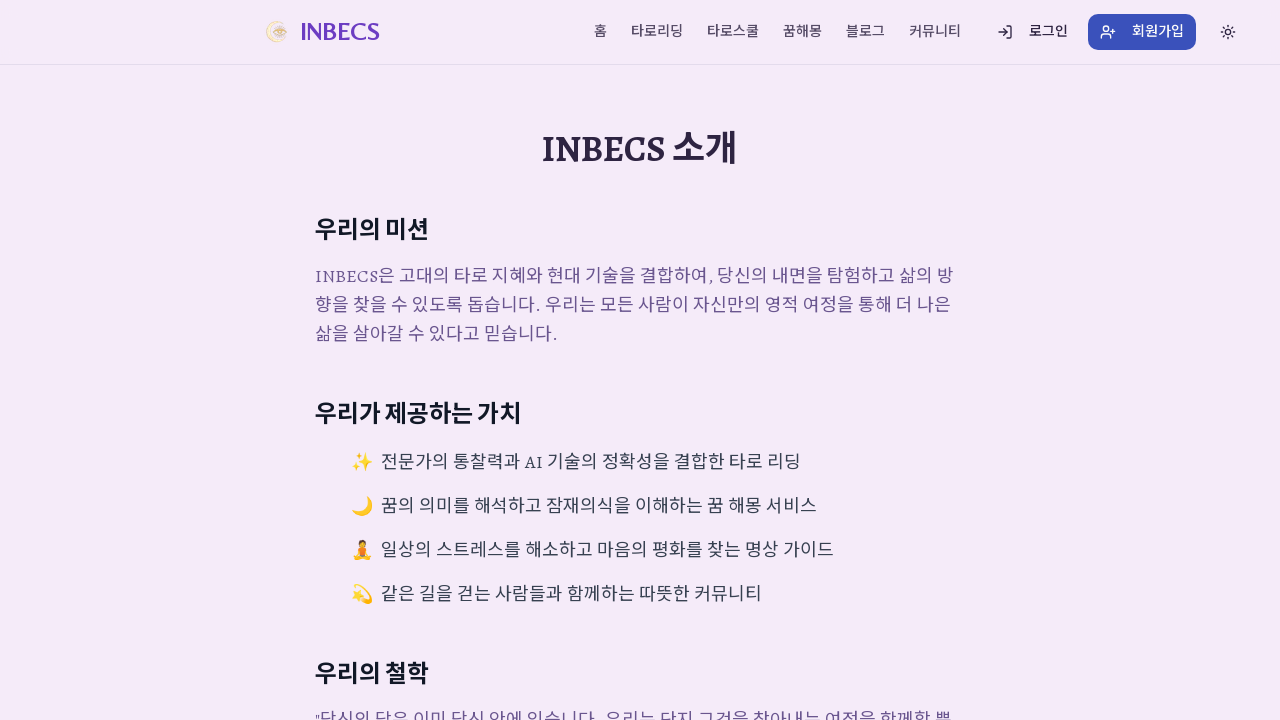

Retrieved page title: INBECS 소개 - AI 타로 & 꿈해몽 서비스 - INBECS
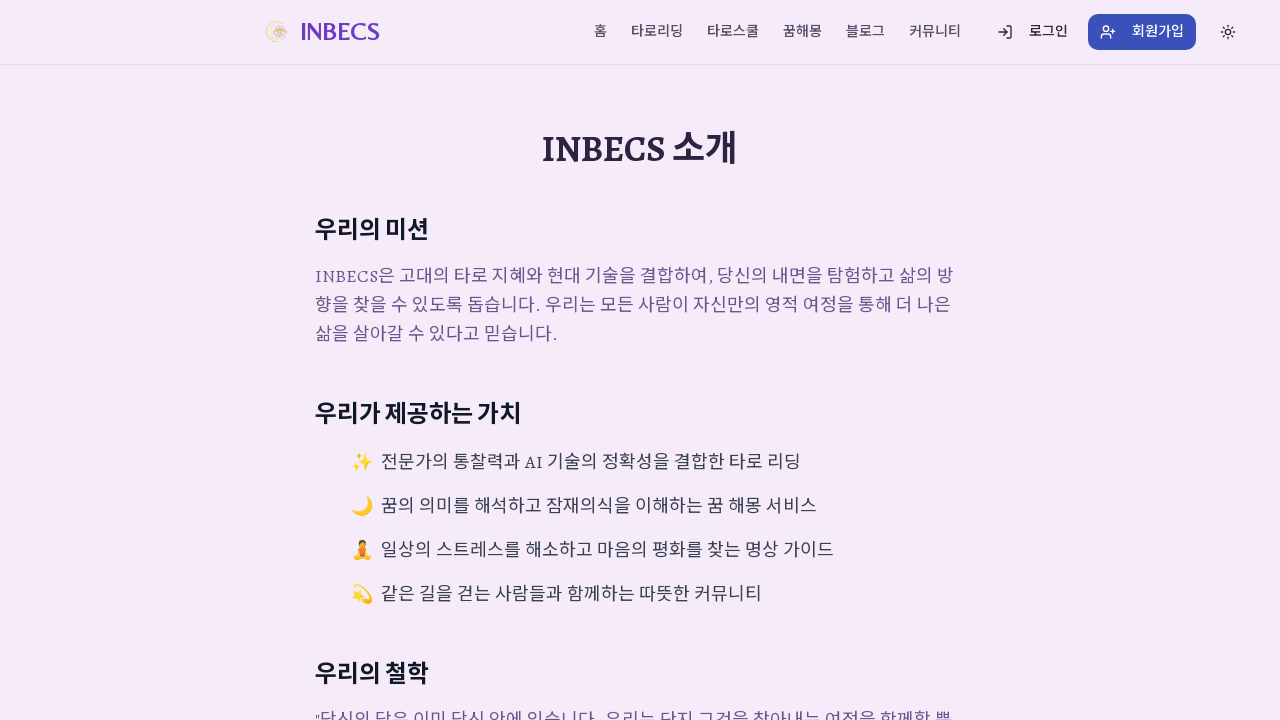

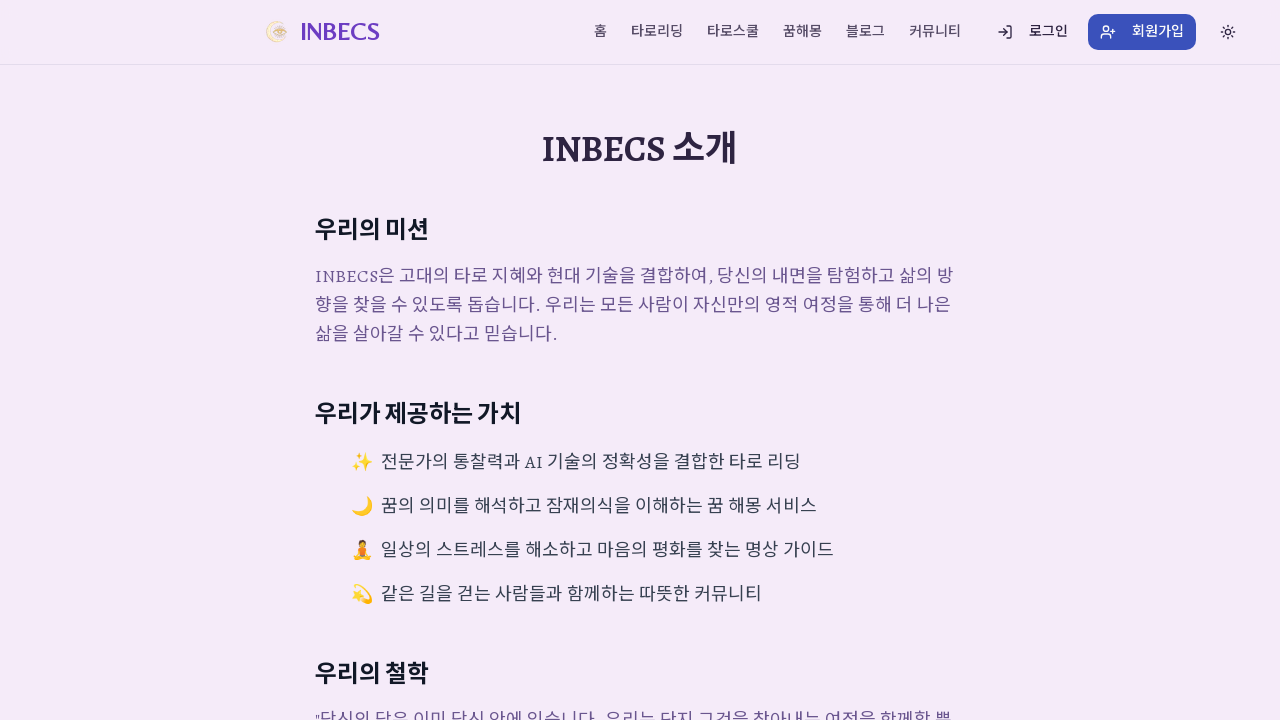